Tests filling out a practice form with first name, last name, email, phone number, gender selection, and form submission

Starting URL: https://demoqa.com/automation-practice-form

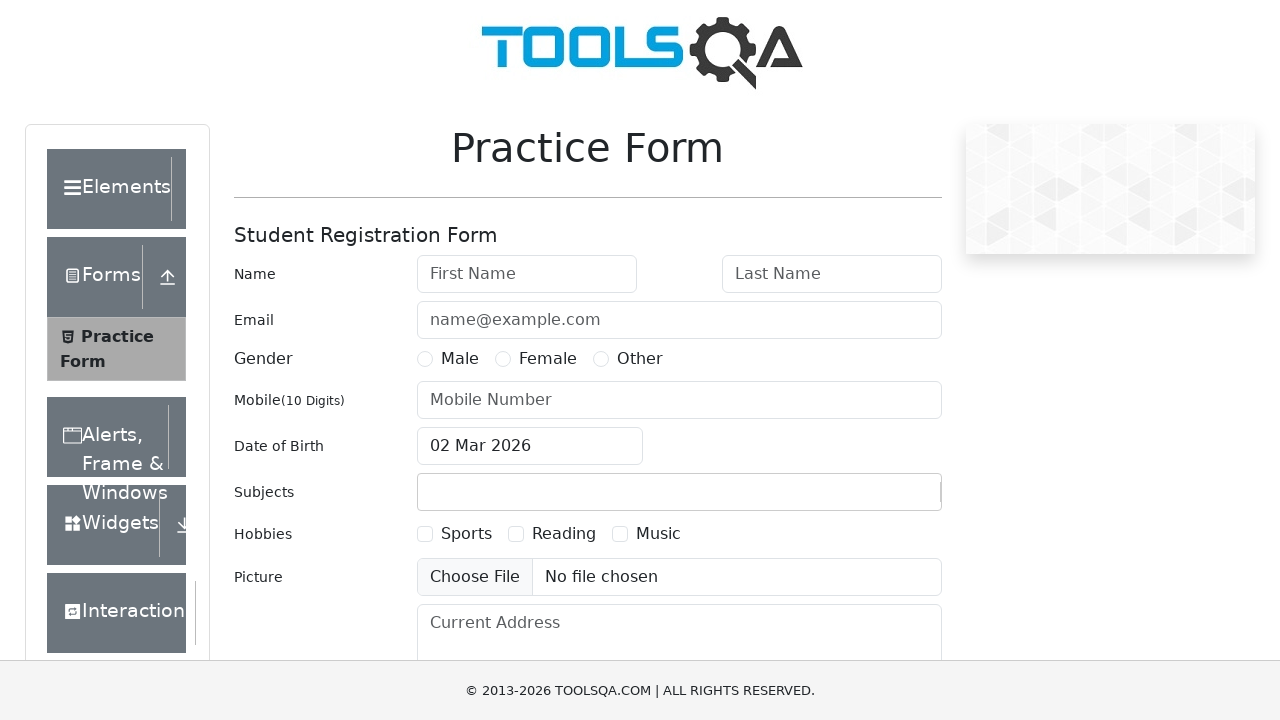

Filled first name field with 'Bob' on #firstName
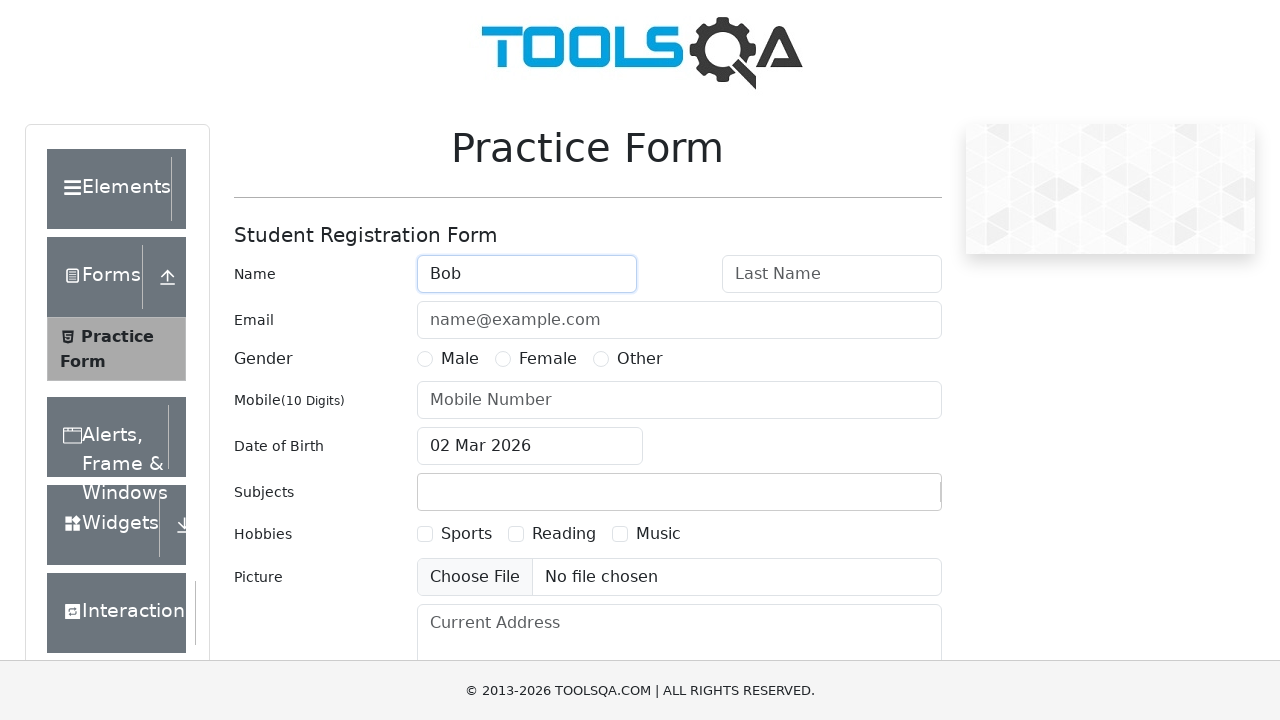

Filled last name field with 'Boboc' on #lastName
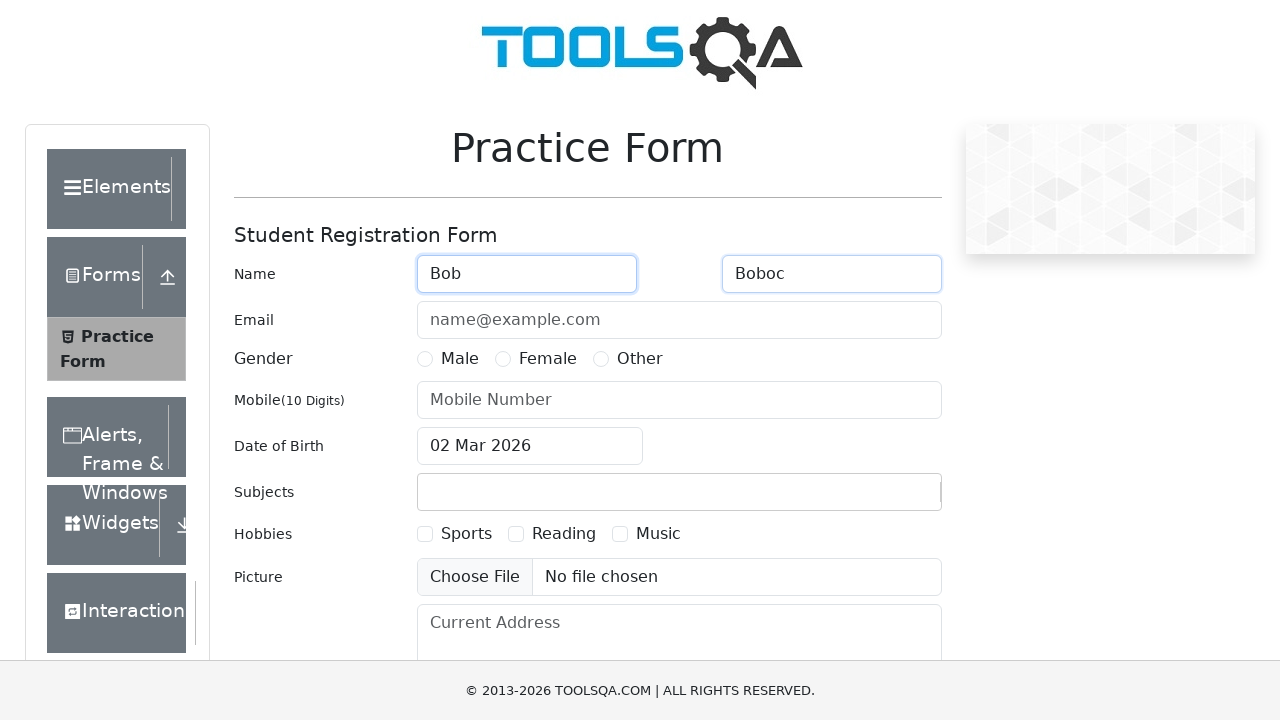

Filled email field with 'test@gmail.com' on #userEmail
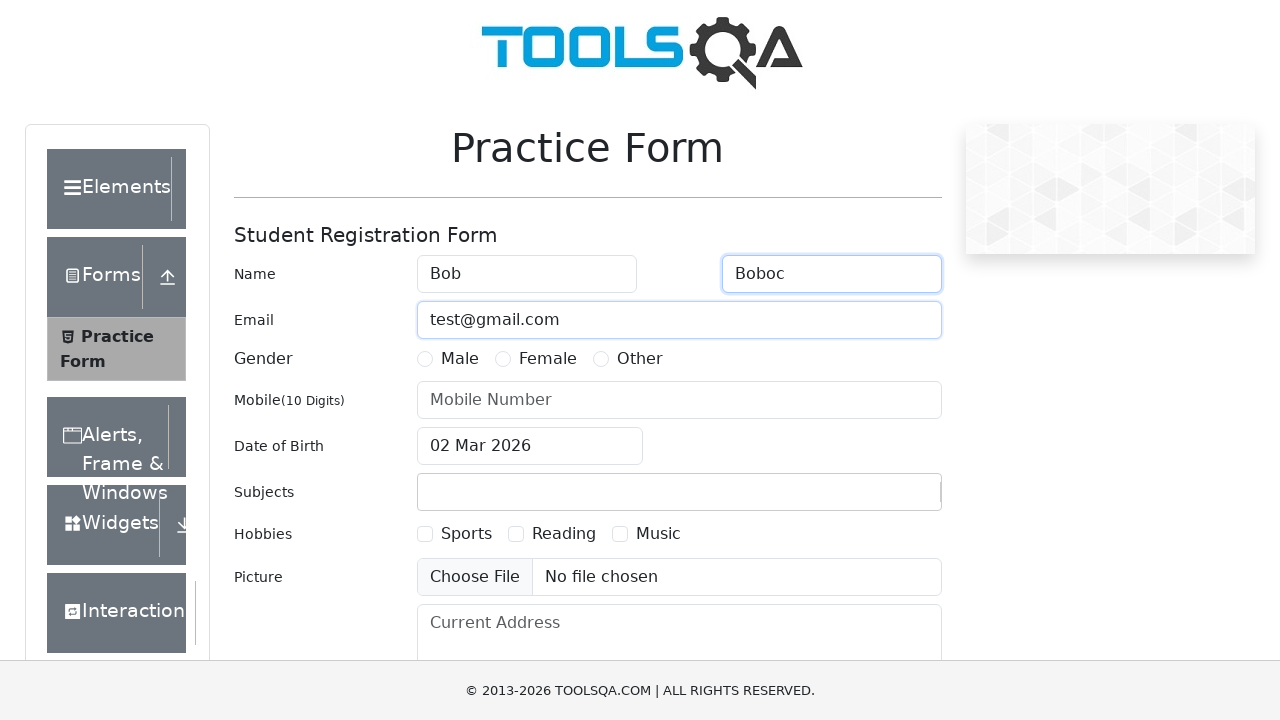

Filled phone number field with '1234567890' on #userNumber
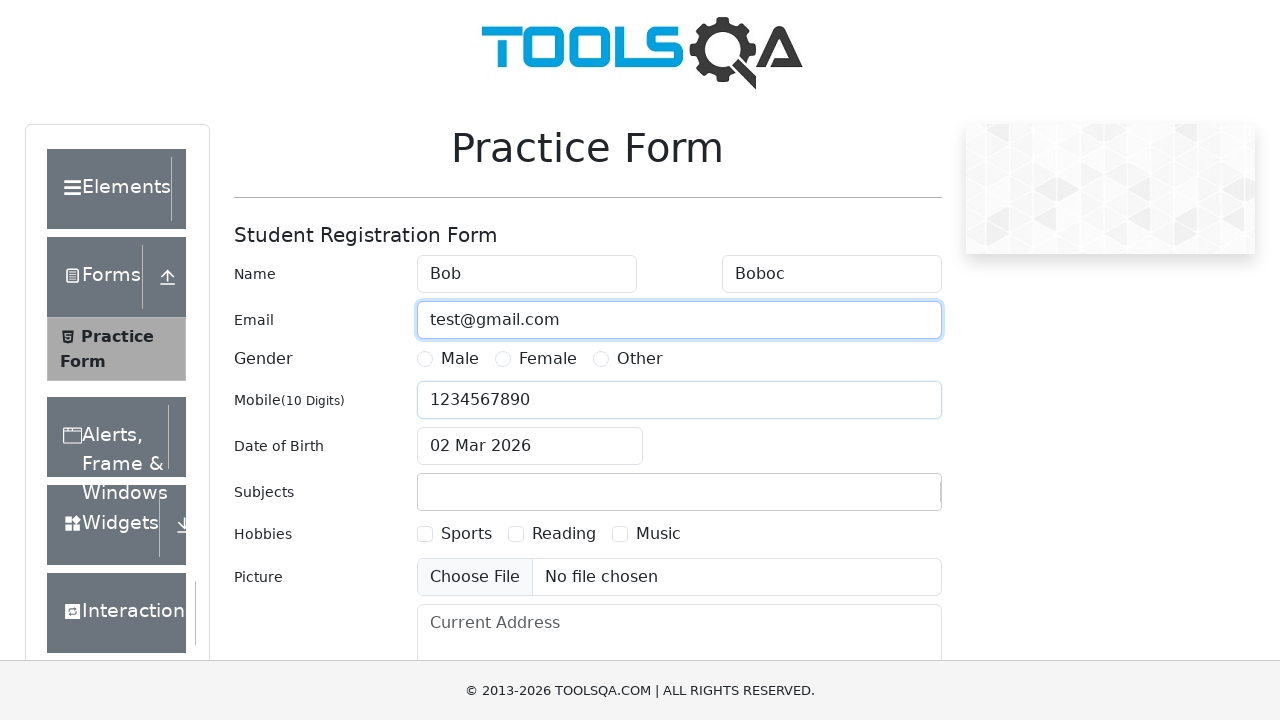

Selected Male gender option at (460, 359) on label[for='gender-radio-1']
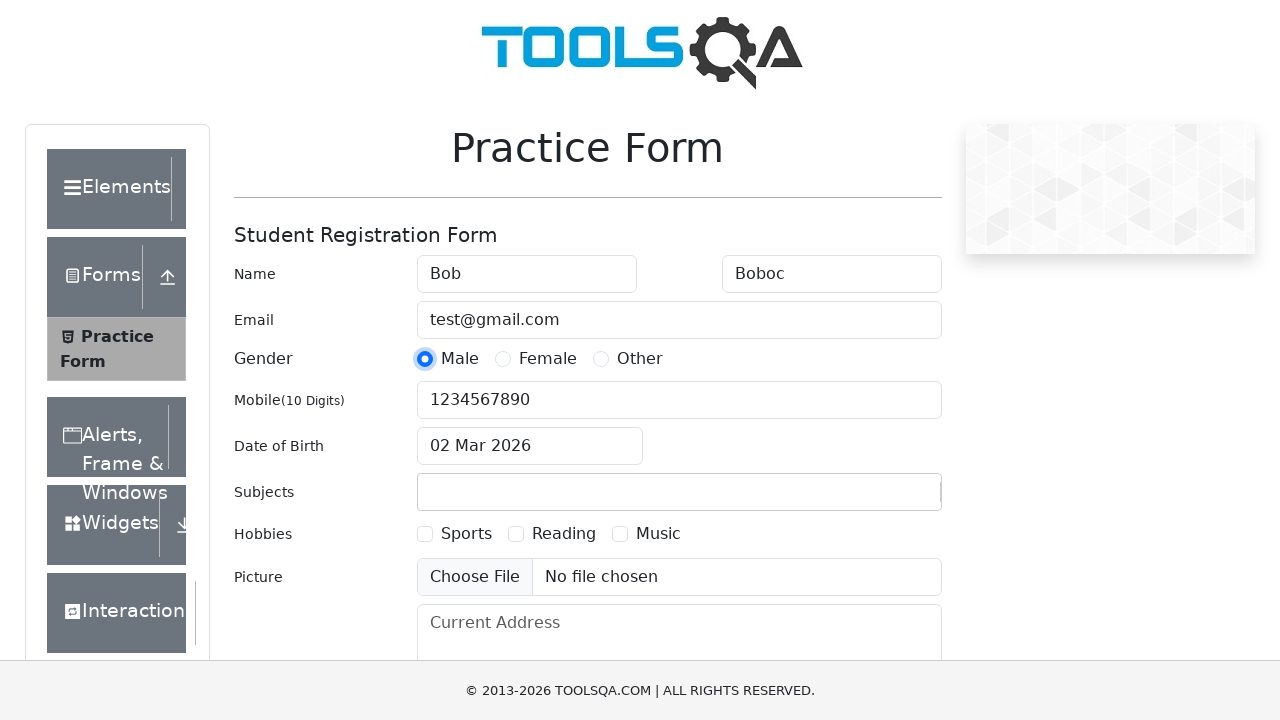

Scrolled down to submit button
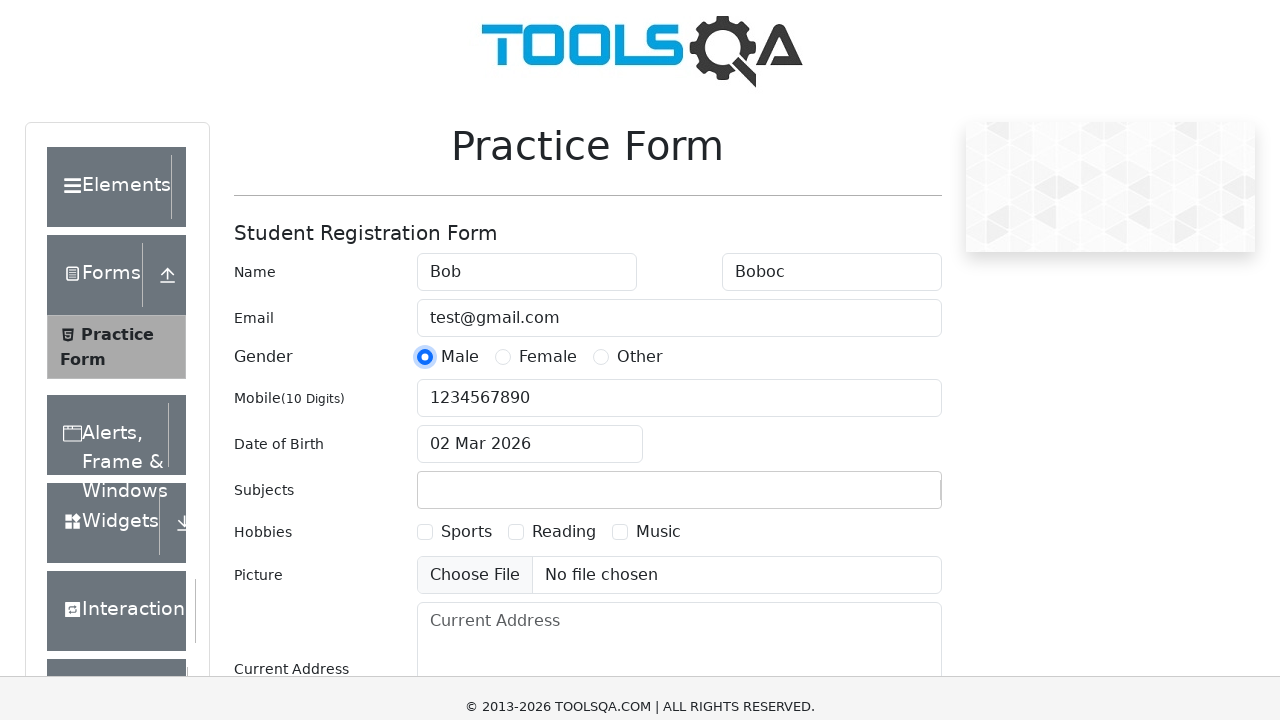

Clicked form submit button at (885, 499) on #submit
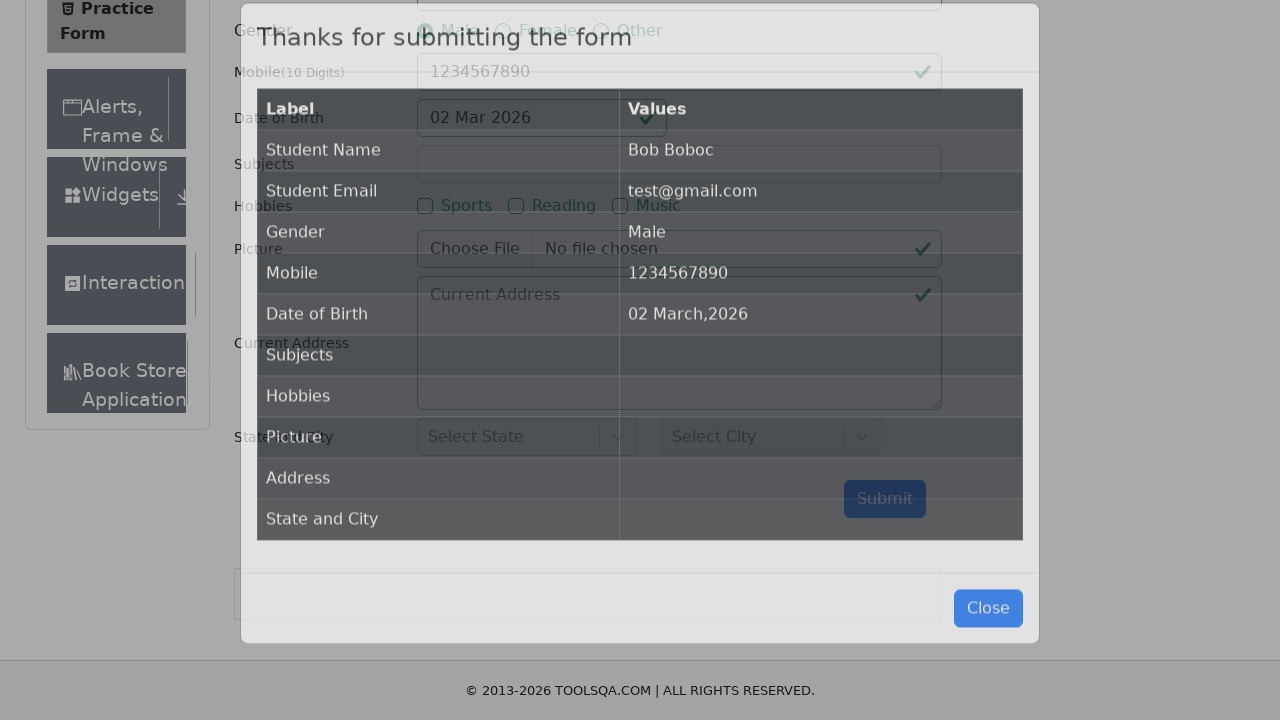

Confirmation modal appeared after form submission
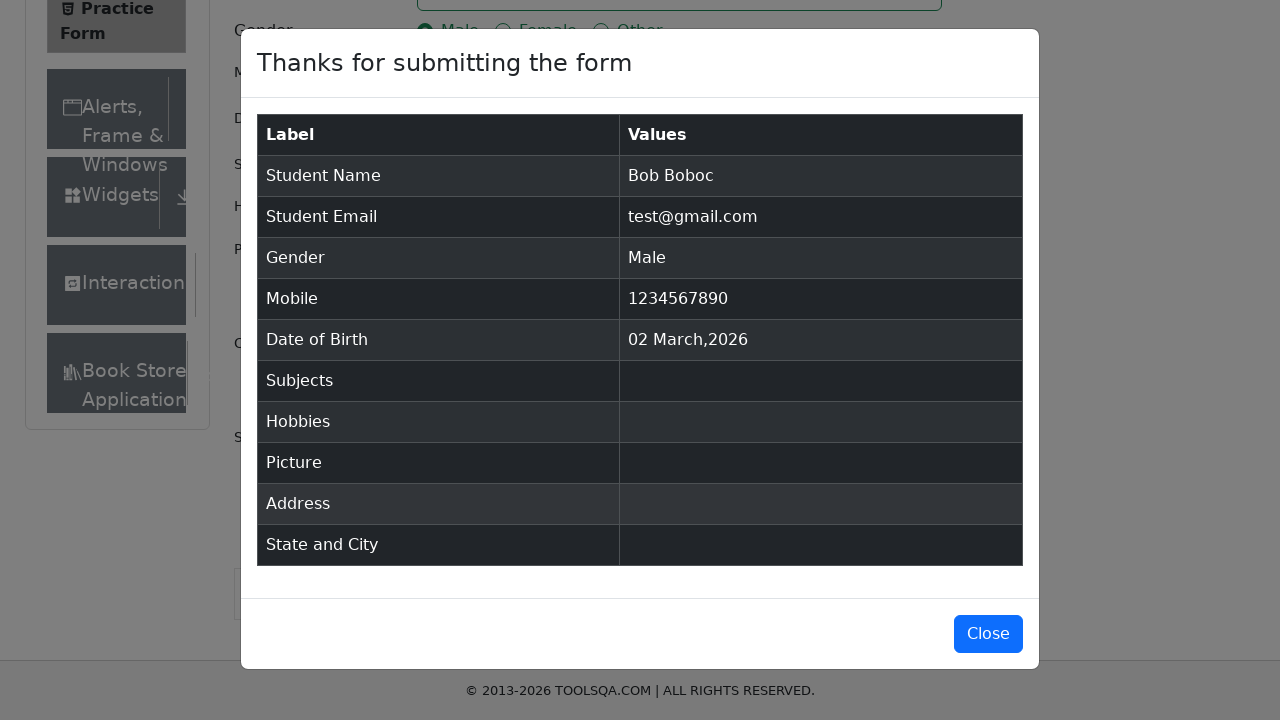

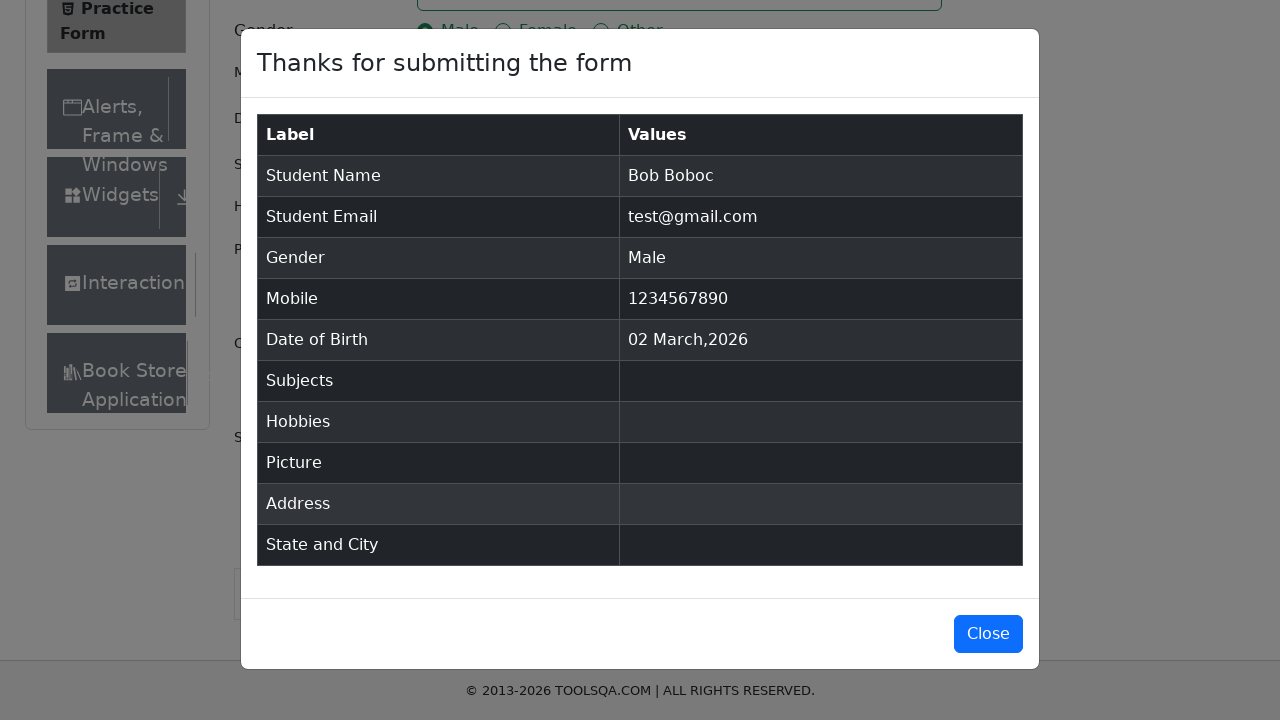